Tests button click functionality on DemoQA by clicking the "Click Me" button

Starting URL: https://demoqa.com/buttons

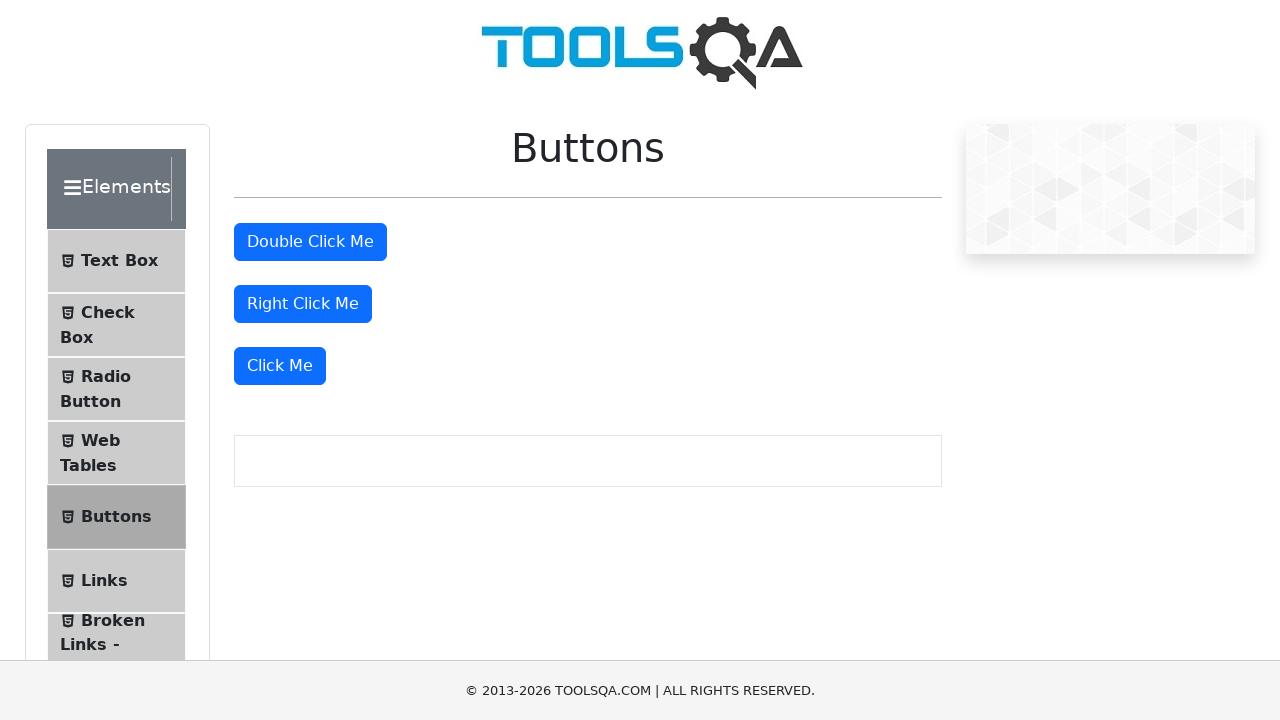

Clicked the 'Click Me' button on DemoQA buttons page at (280, 366) on xpath=//button[text()='Click Me']
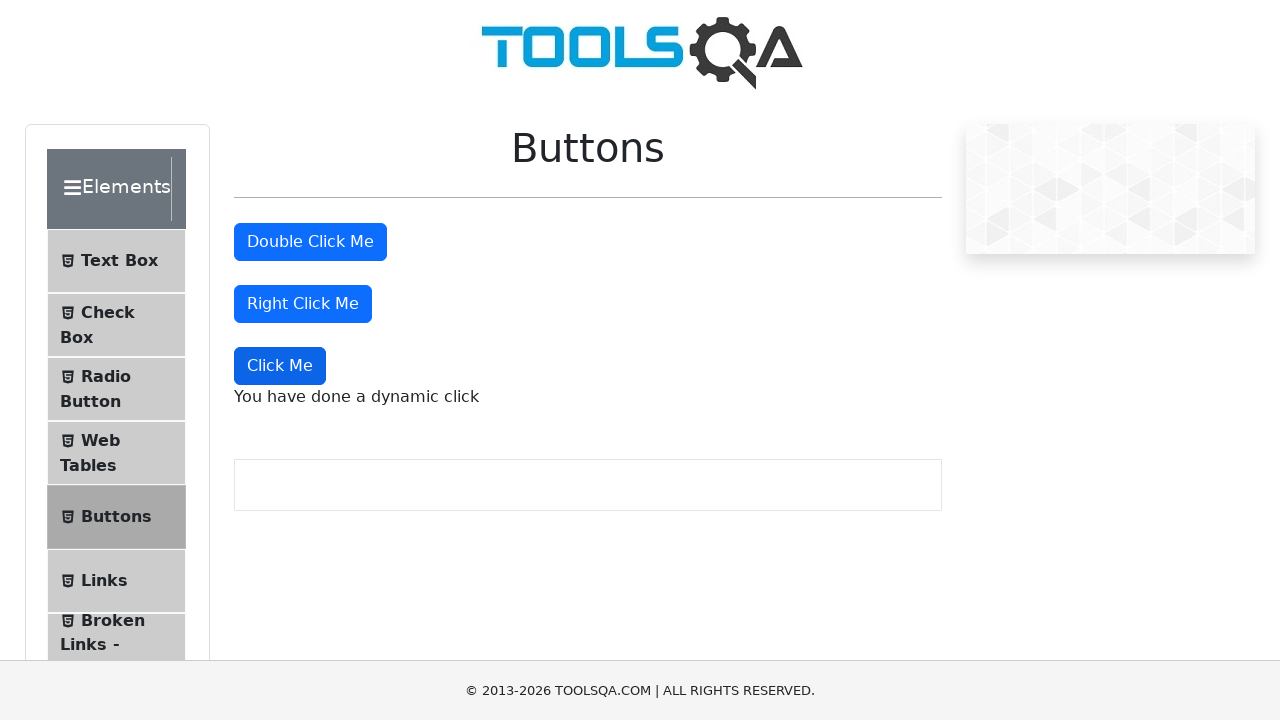

Waited for dynamic click message to appear
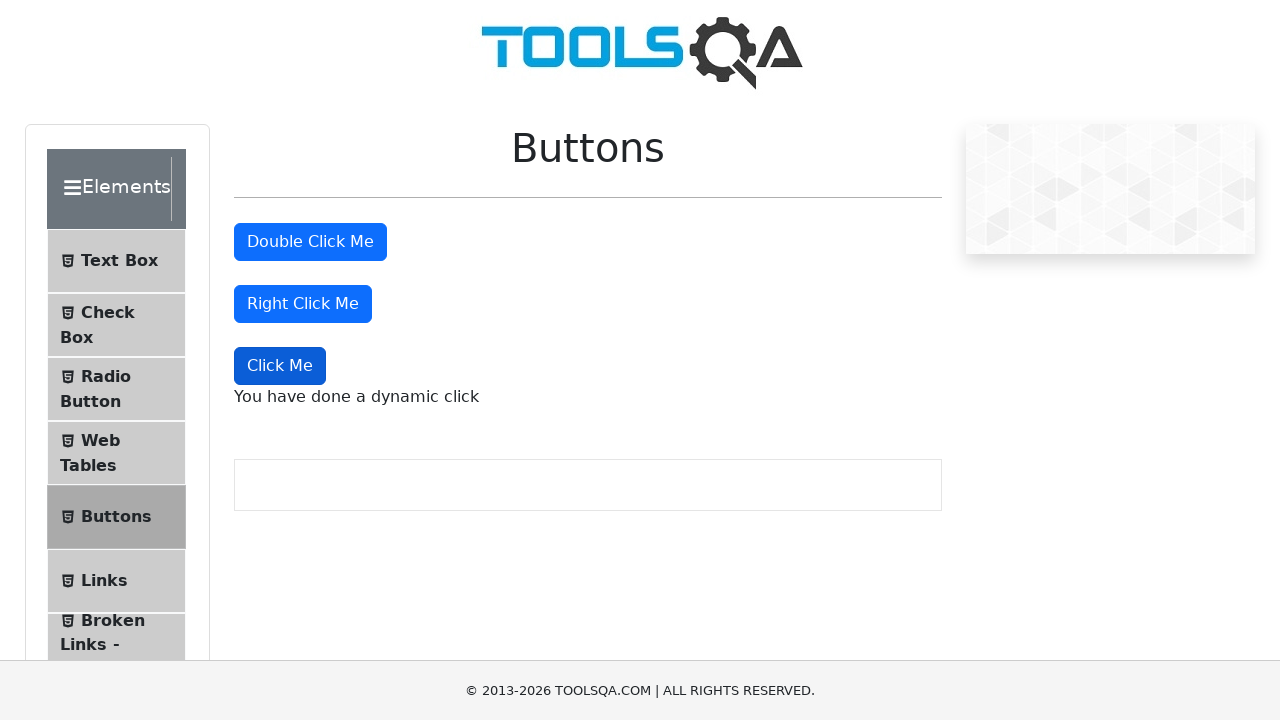

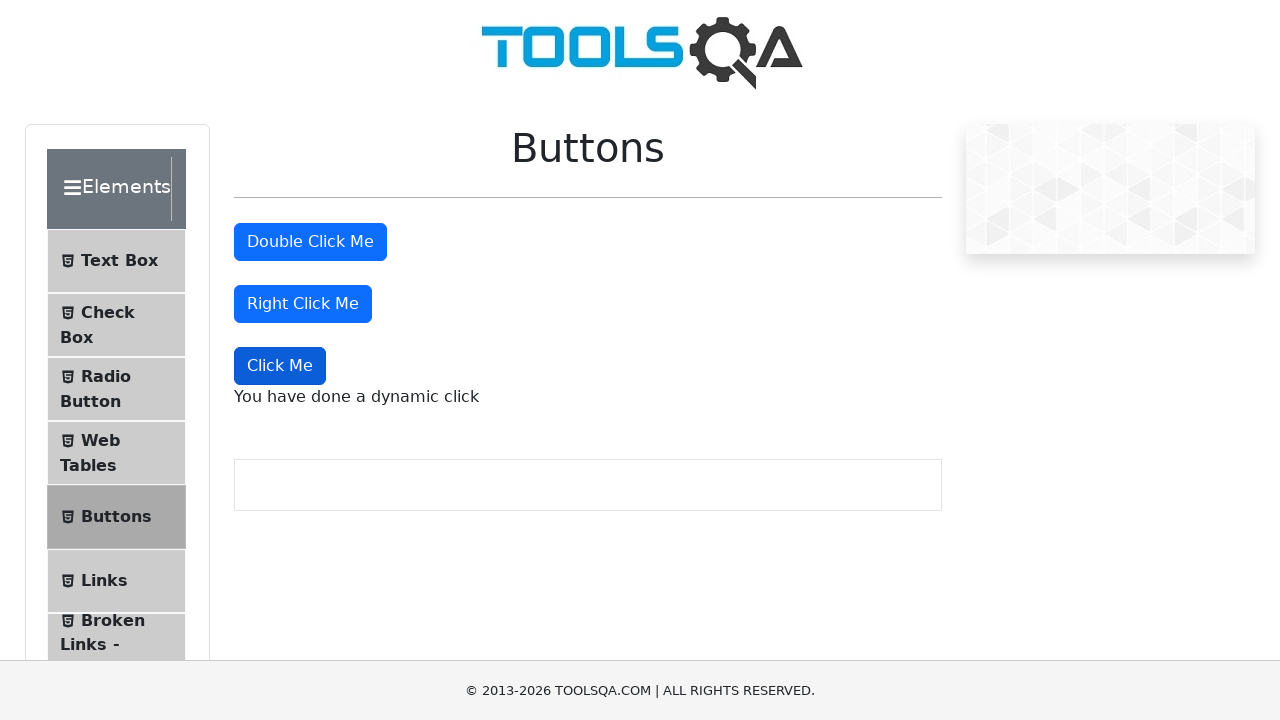